Navigates to a course website and clicks on the SIGN IN link after waiting for it to become visible

Starting URL: https://courses.letskodeit.com/

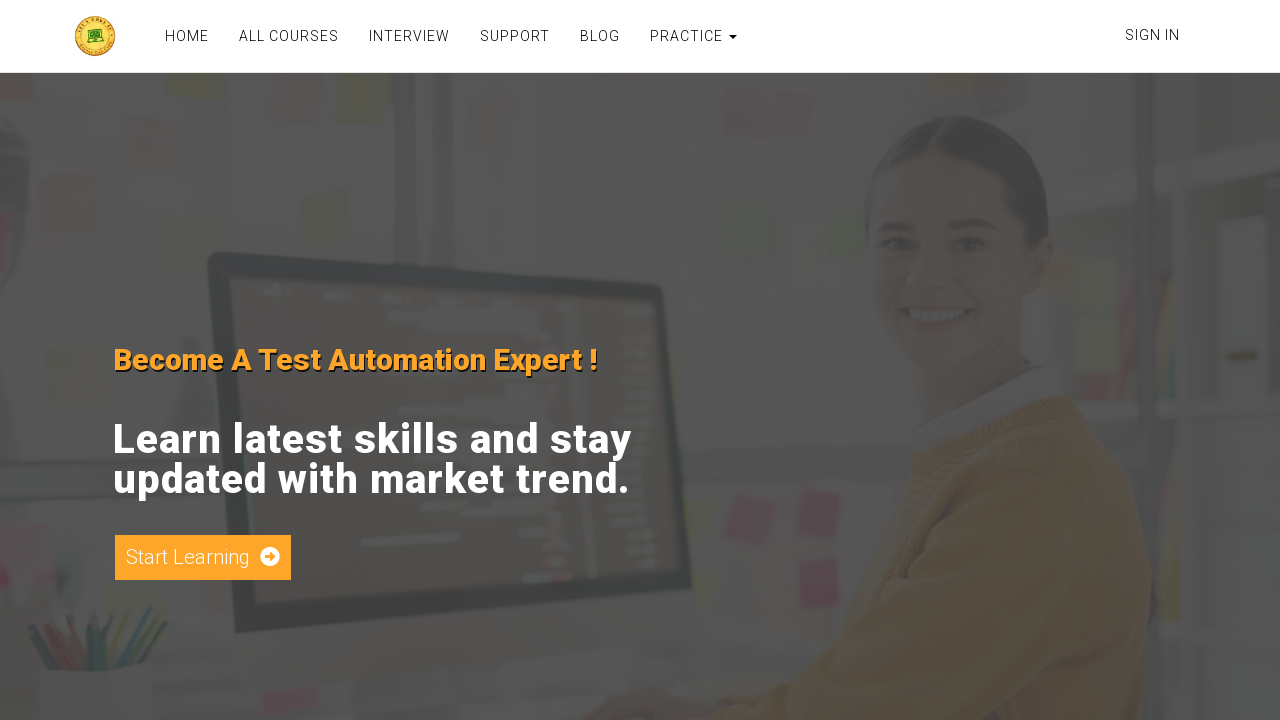

Waited for SIGN IN link to become visible
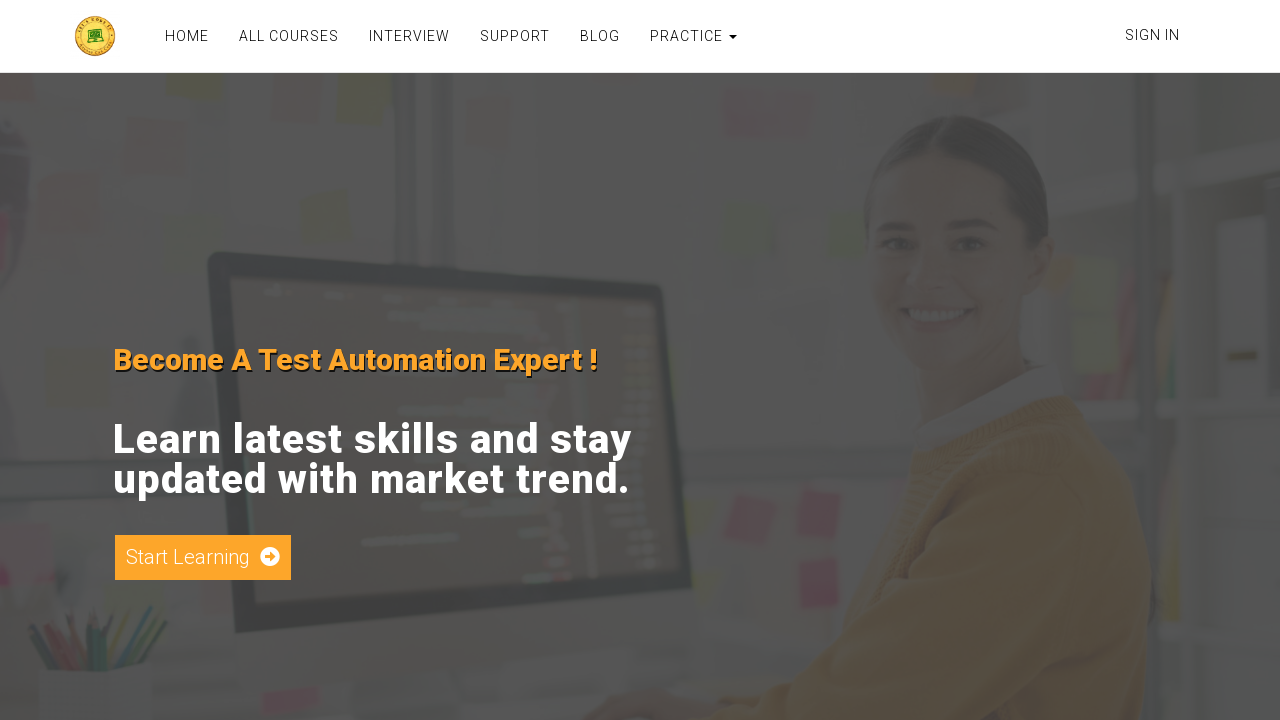

Clicked the SIGN IN link at (1152, 35) on a:has-text('SIGN IN')
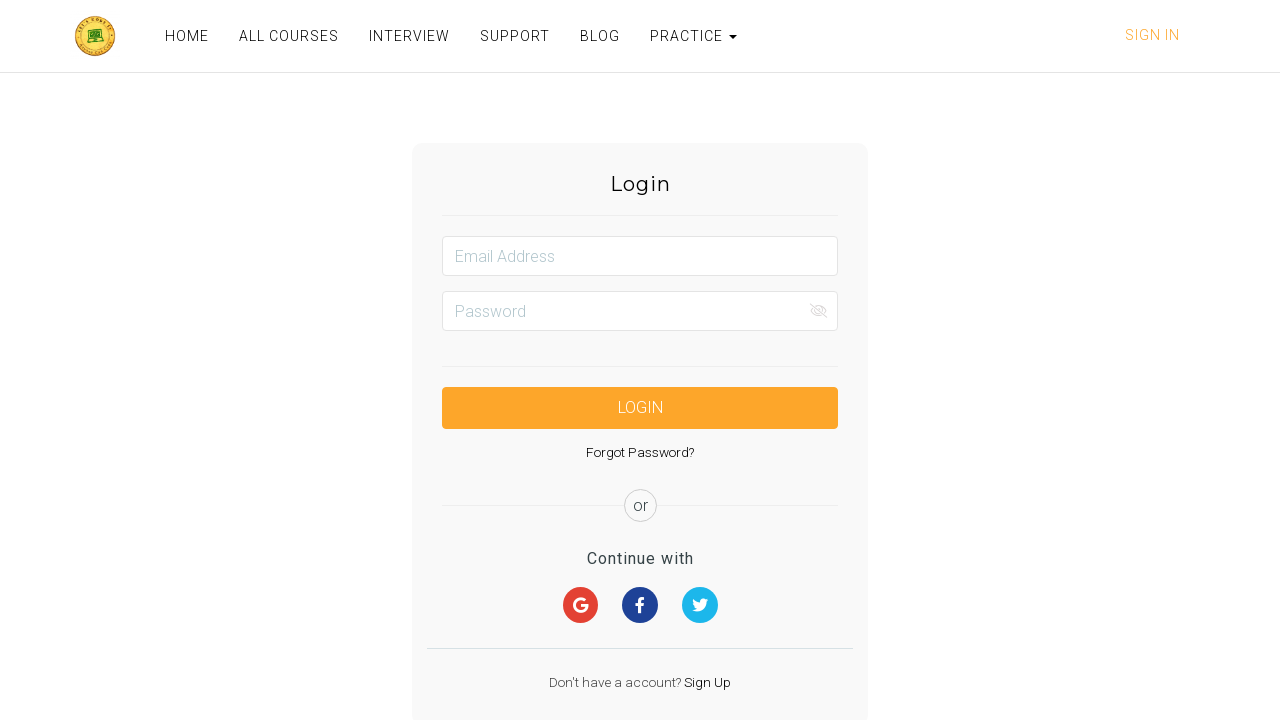

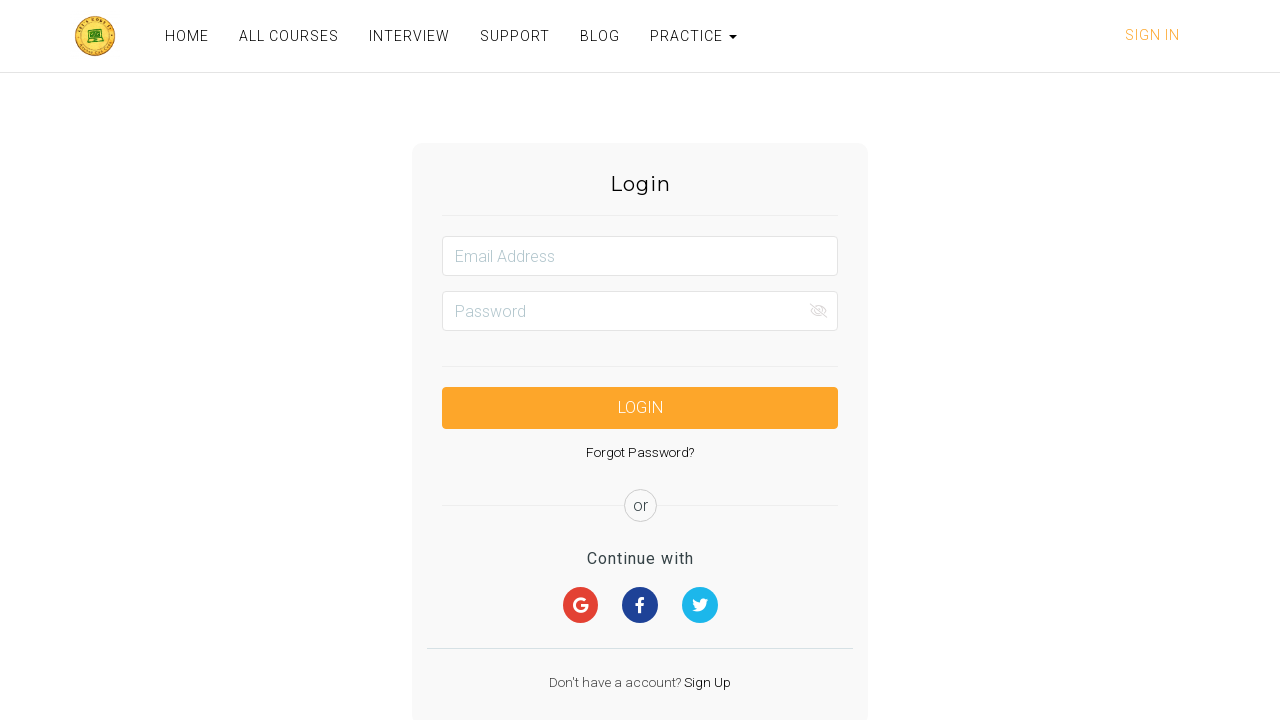